Tests that clicking the "Samokat" logo in the header navigates from the order page back to the main homepage.

Starting URL: https://qa-scooter.praktikum-services.ru/order

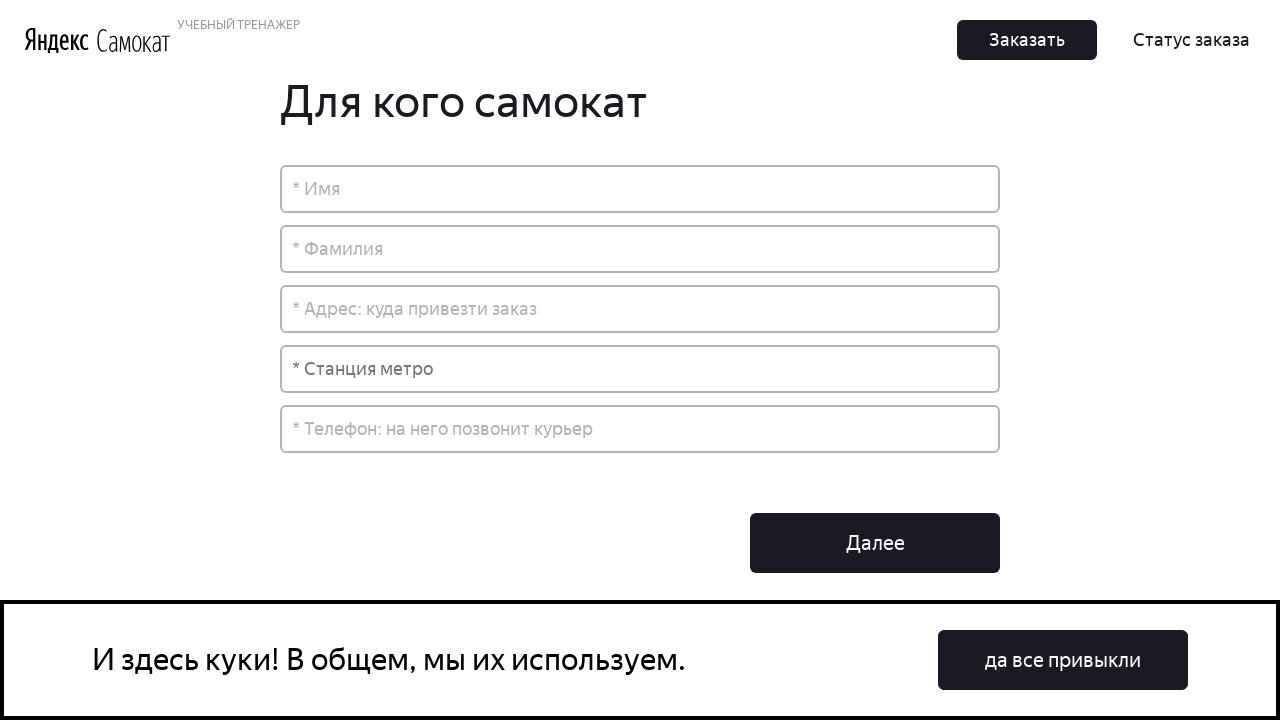

Waited for Samokat logo to be visible on order page
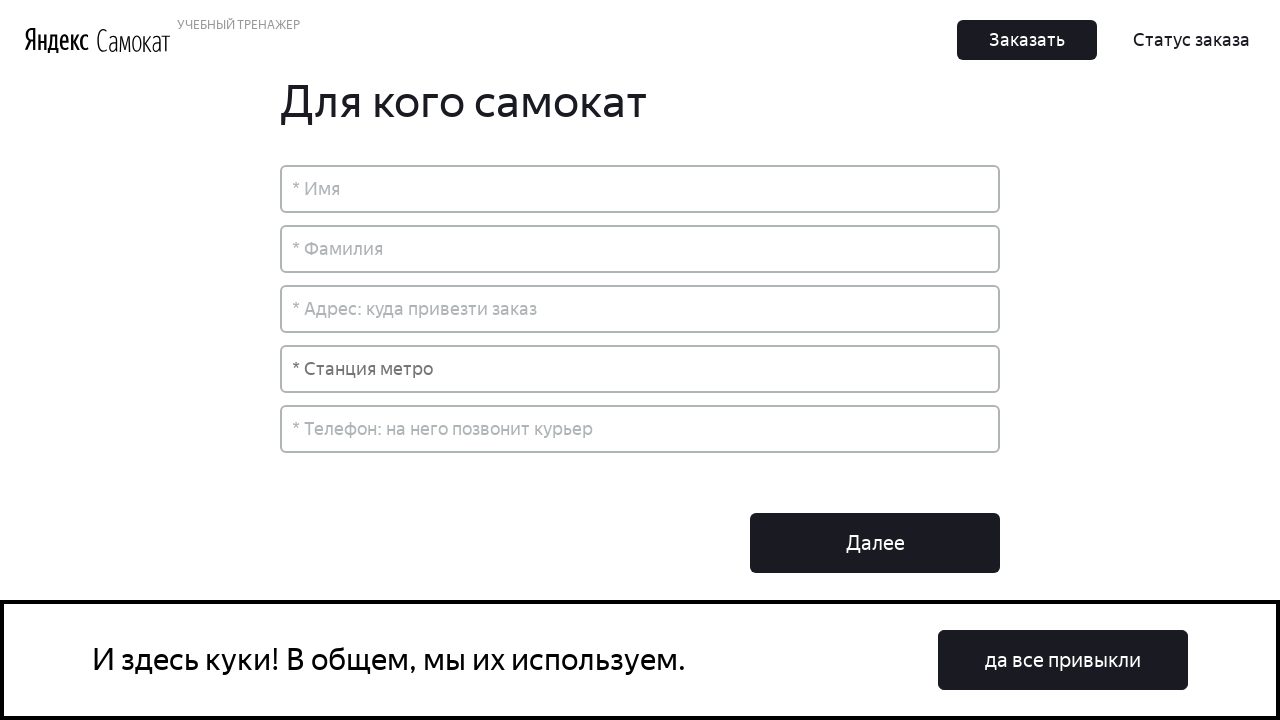

Clicked on Samokat logo in header at (134, 40) on a[class*='Header_LogoScooter']
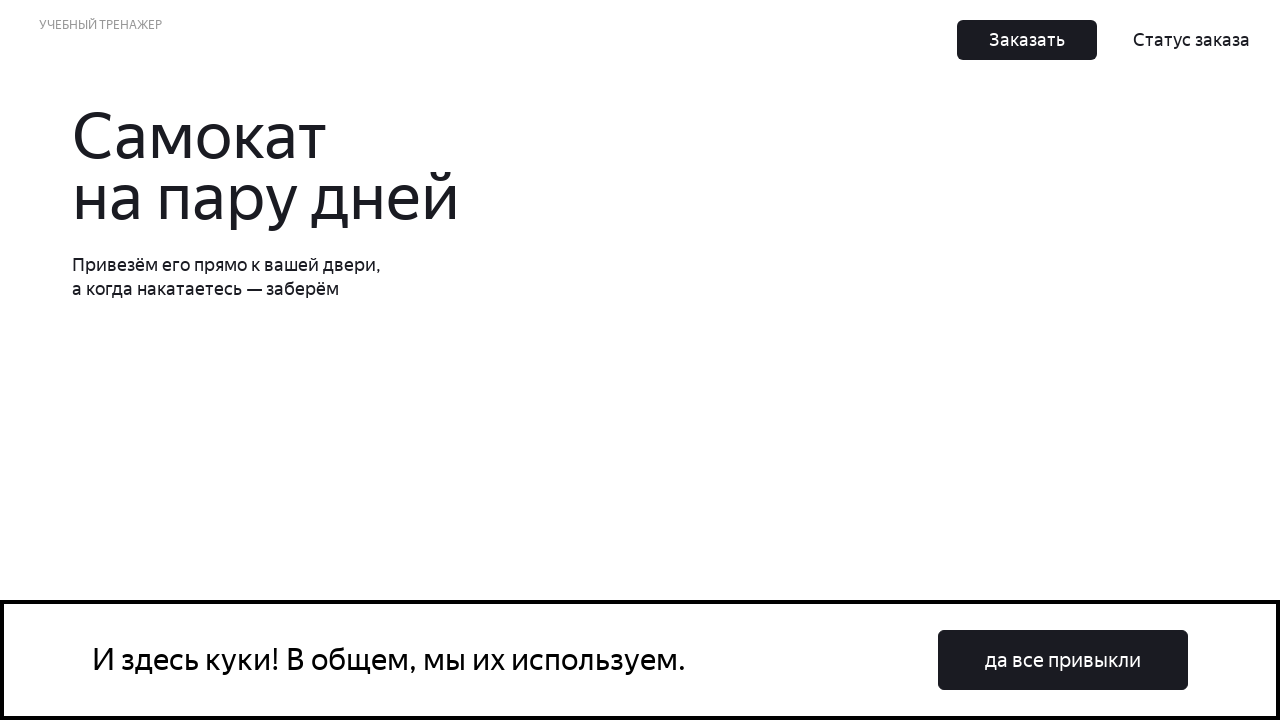

Successfully navigated to main homepage after clicking logo
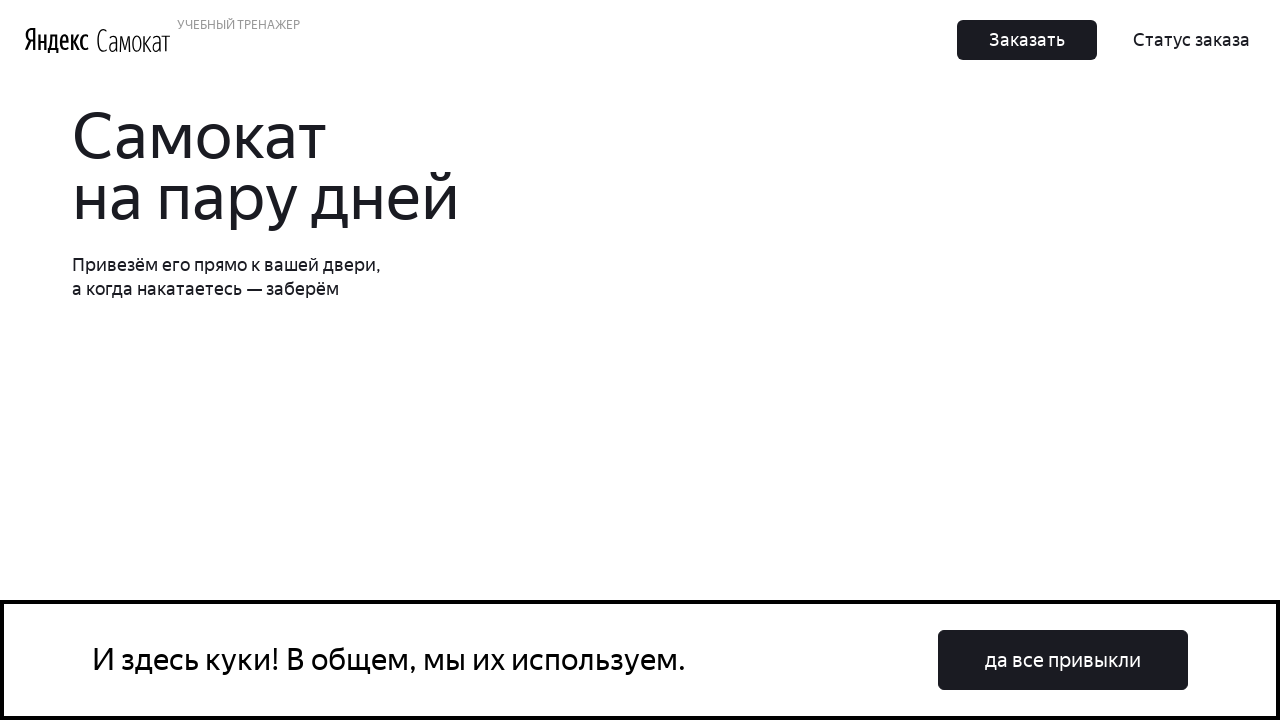

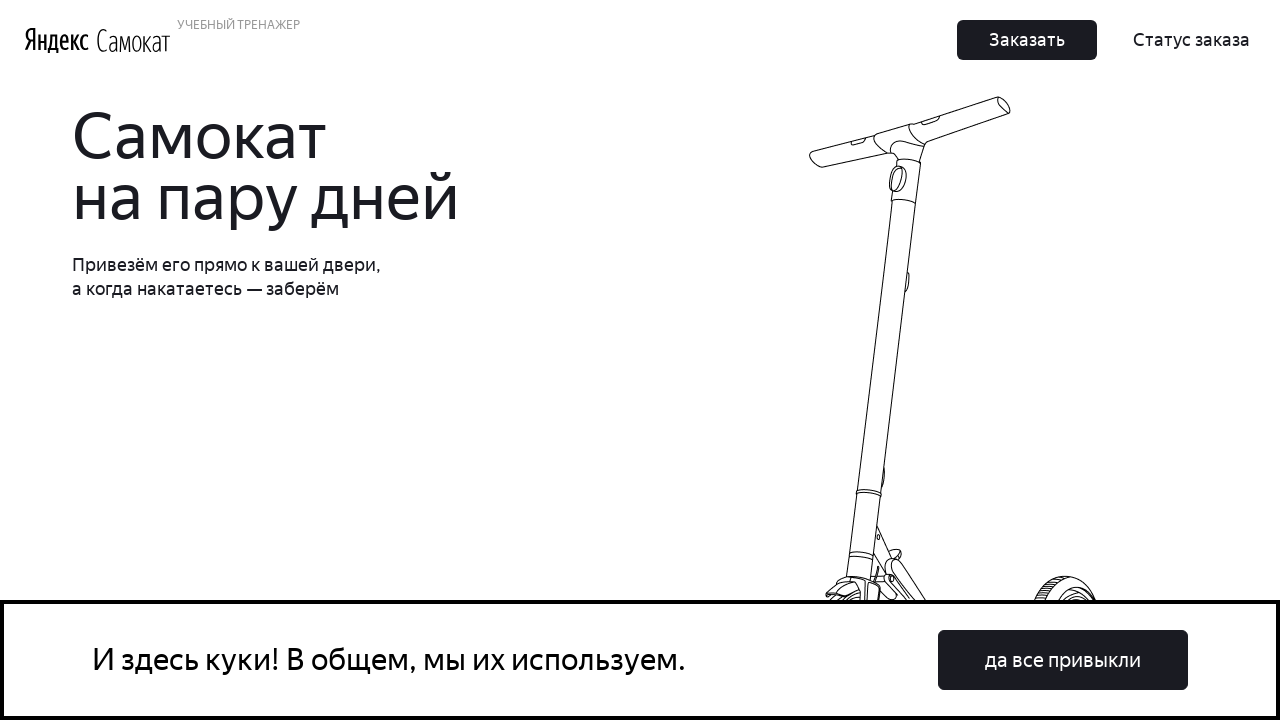